Tests page scrolling functionality by scrolling to the bottom of the page and then back to the top using keyboard shortcuts

Starting URL: https://www.oracle.com/in/

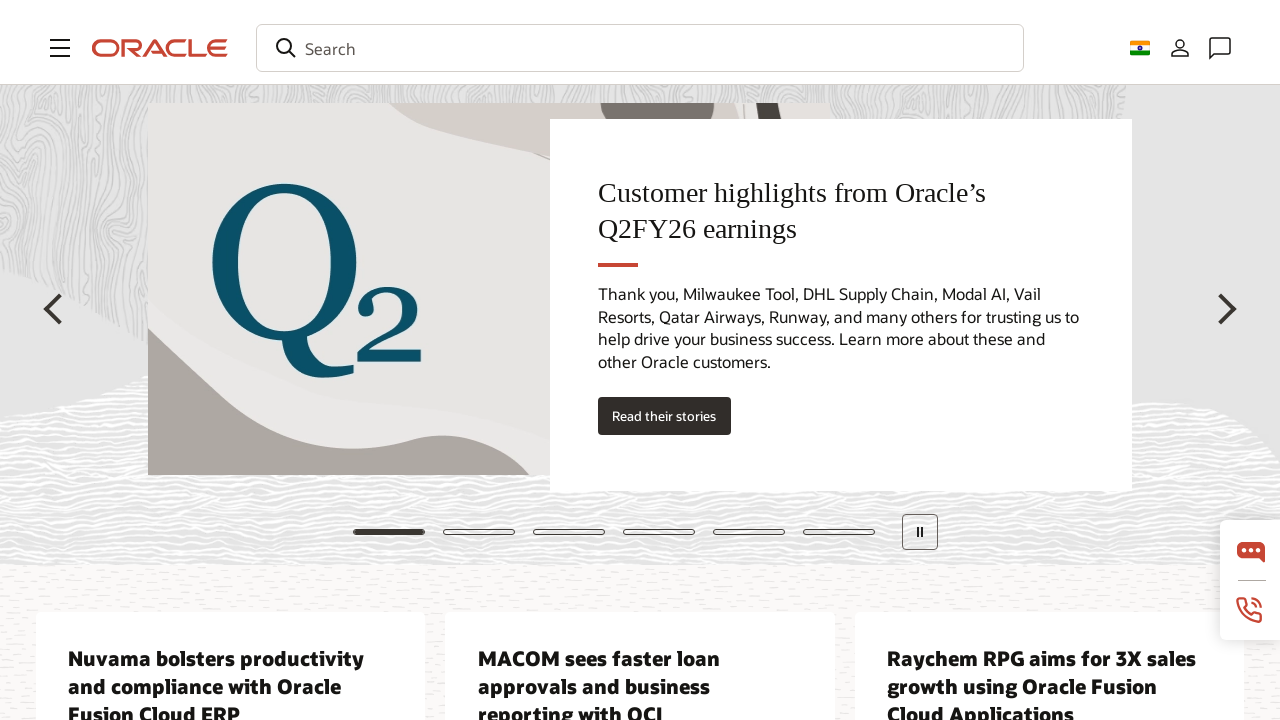

Pressed End key to scroll to bottom of page
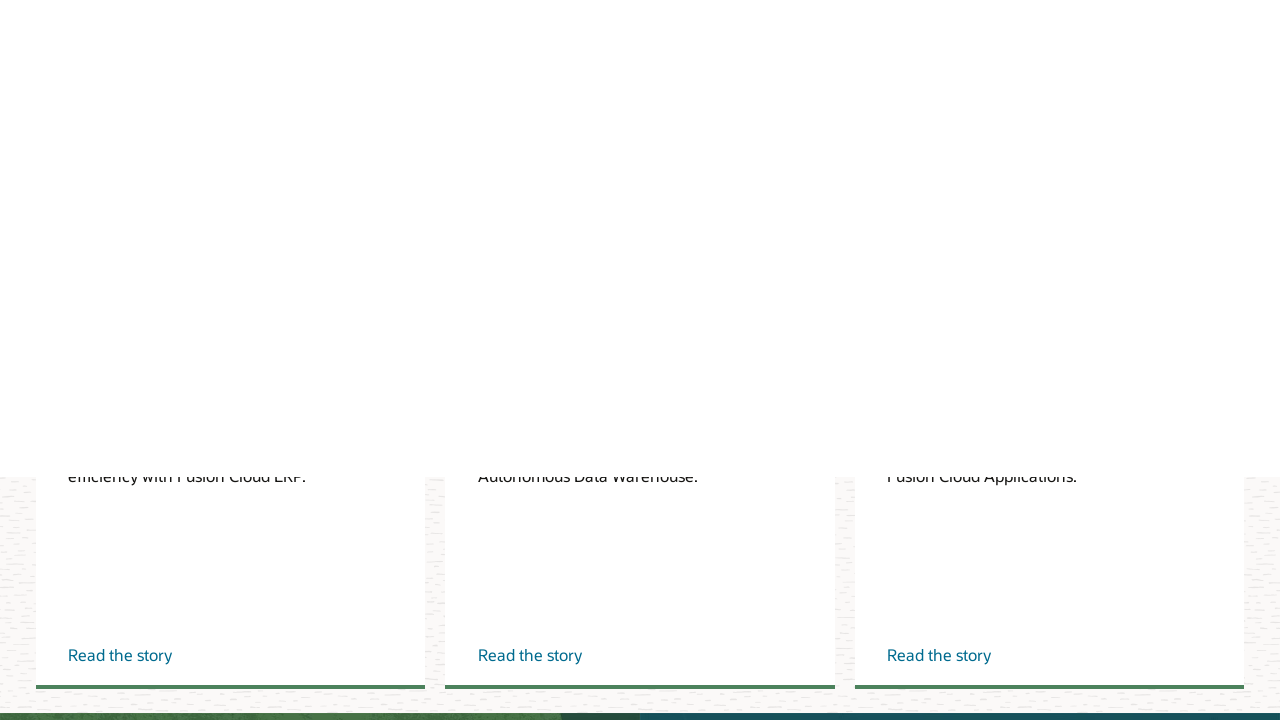

Pressed PageDown key to scroll further down
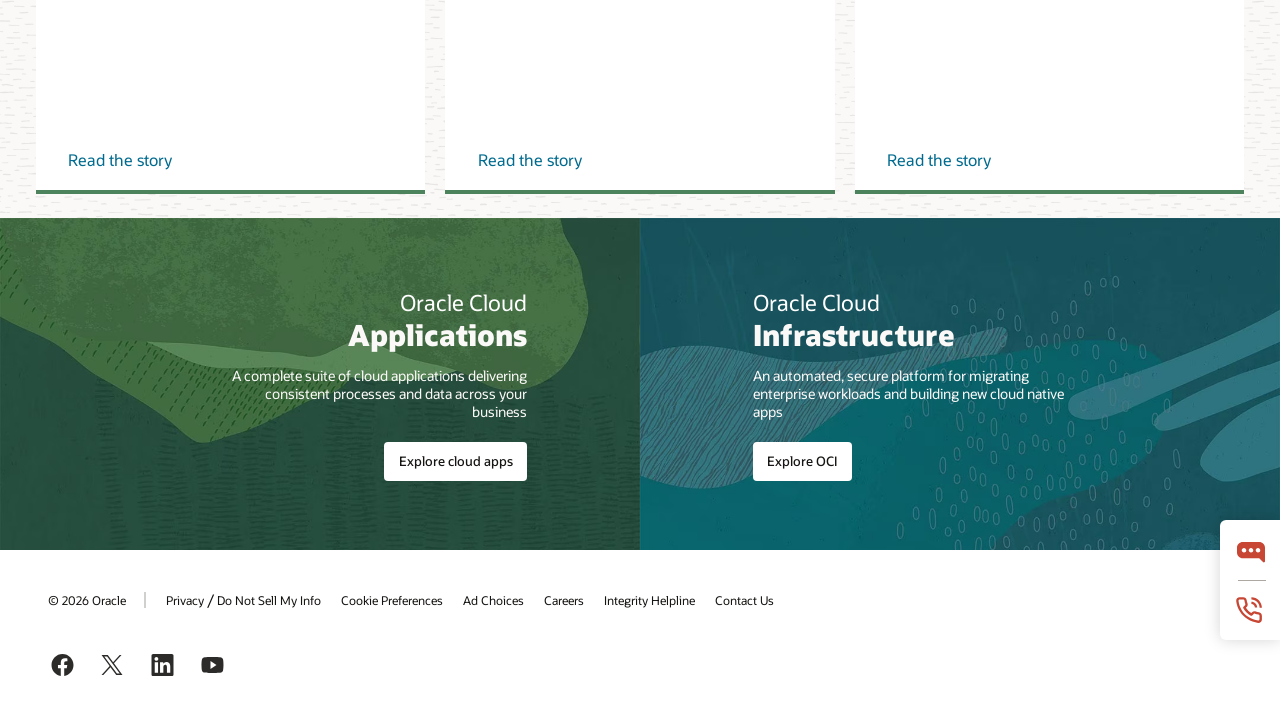

Waited 5000ms for scroll animation to complete
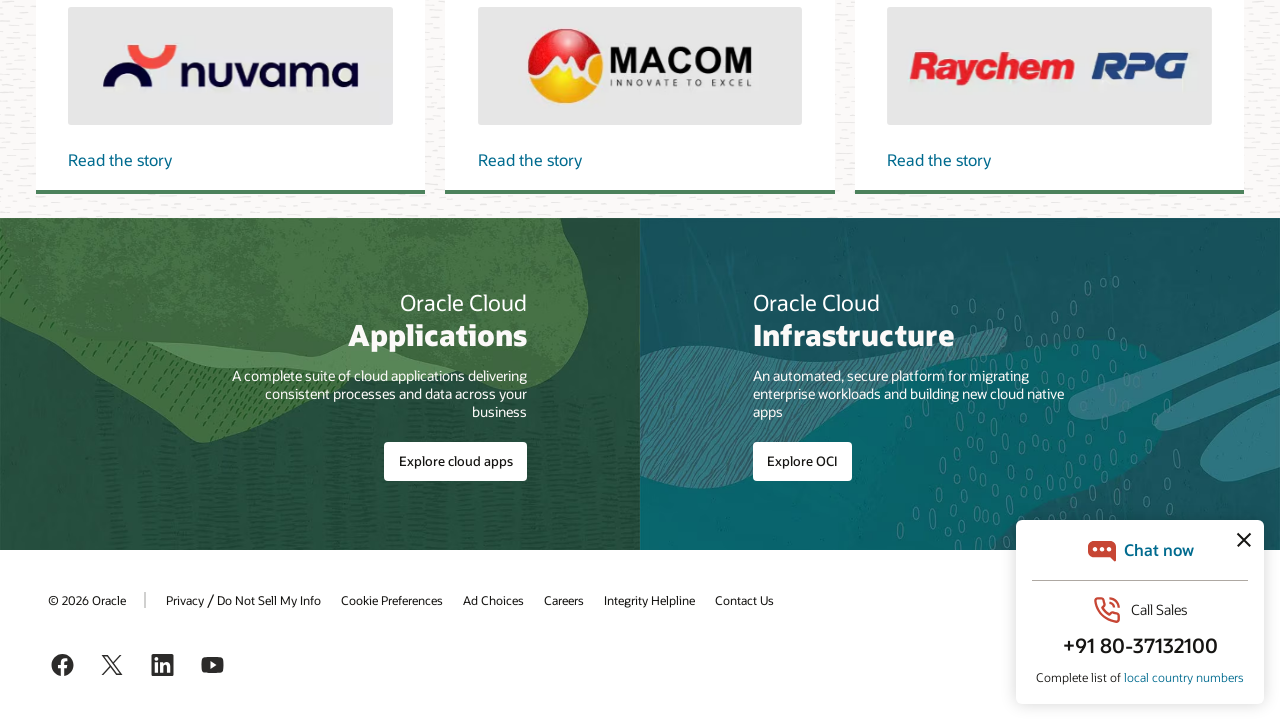

Pressed Home key to scroll back to top of page
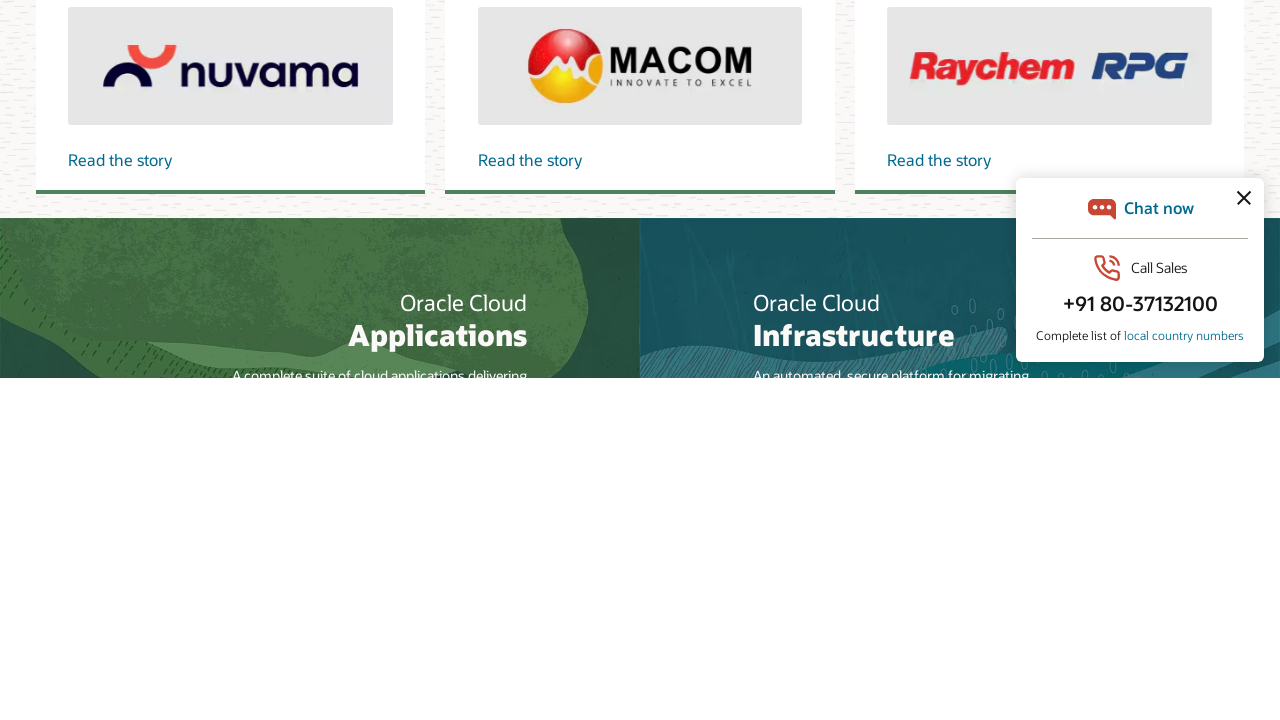

Pressed PageUp key to scroll further up
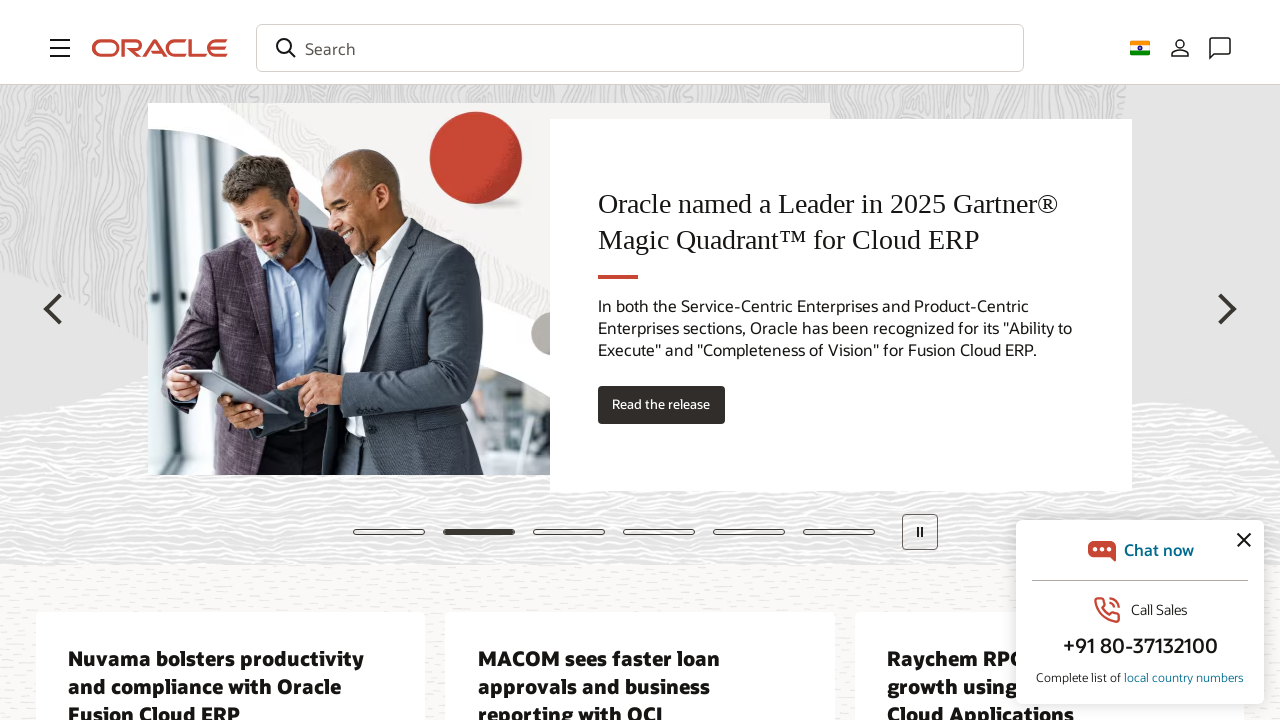

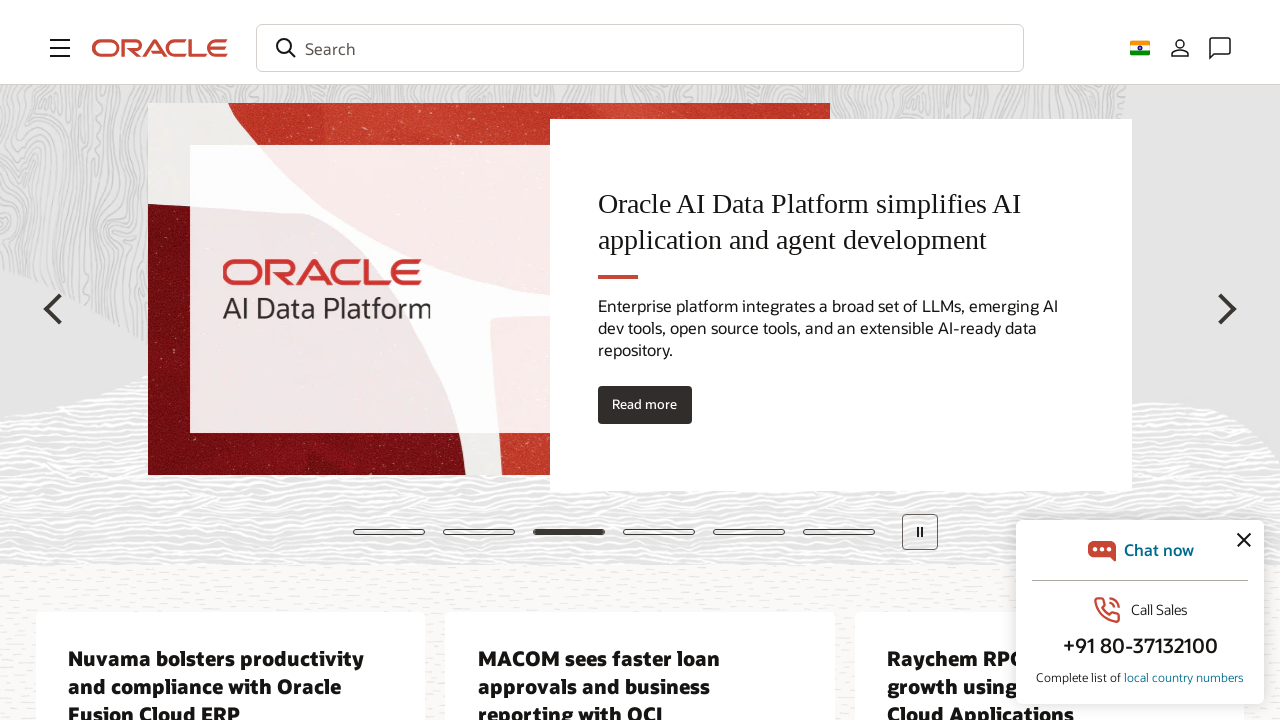